Tests form filling and iframe interaction by entering text in main page, switching to iframe to select from dropdown, then returning to parent frame

Starting URL: https://www.hyrtutorials.com/p/frames-practice.html

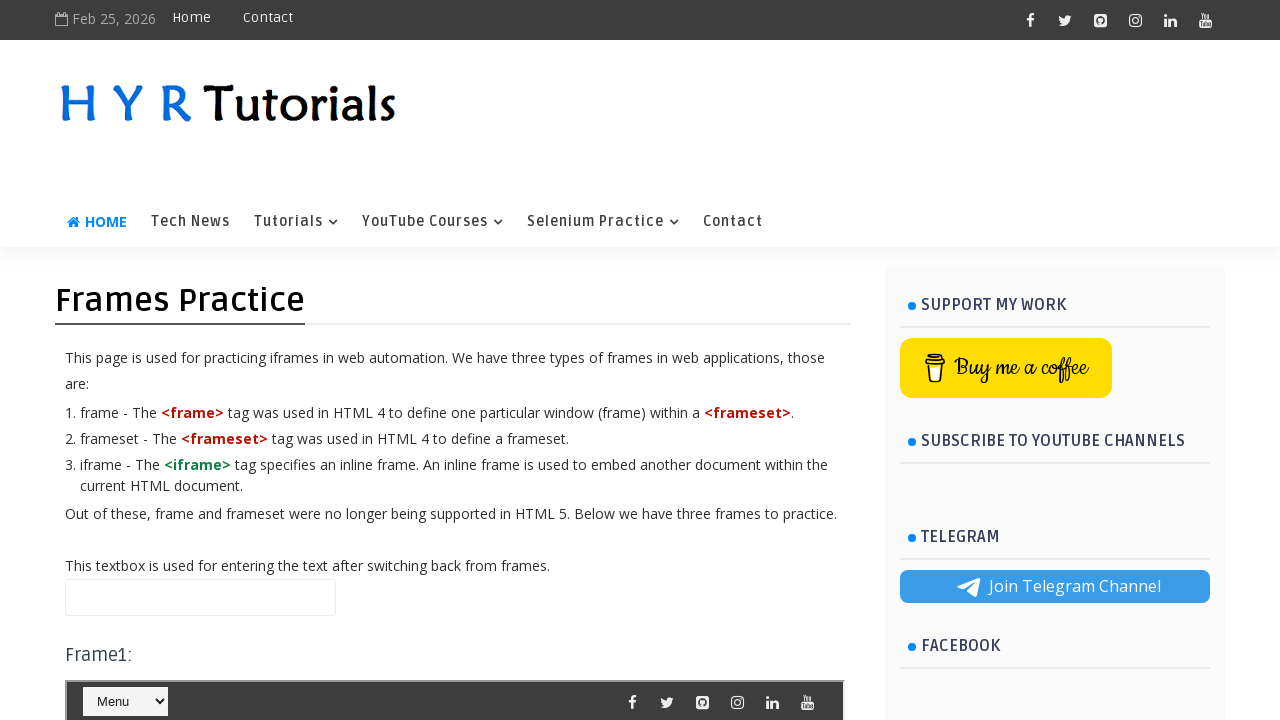

Scrolled to name field
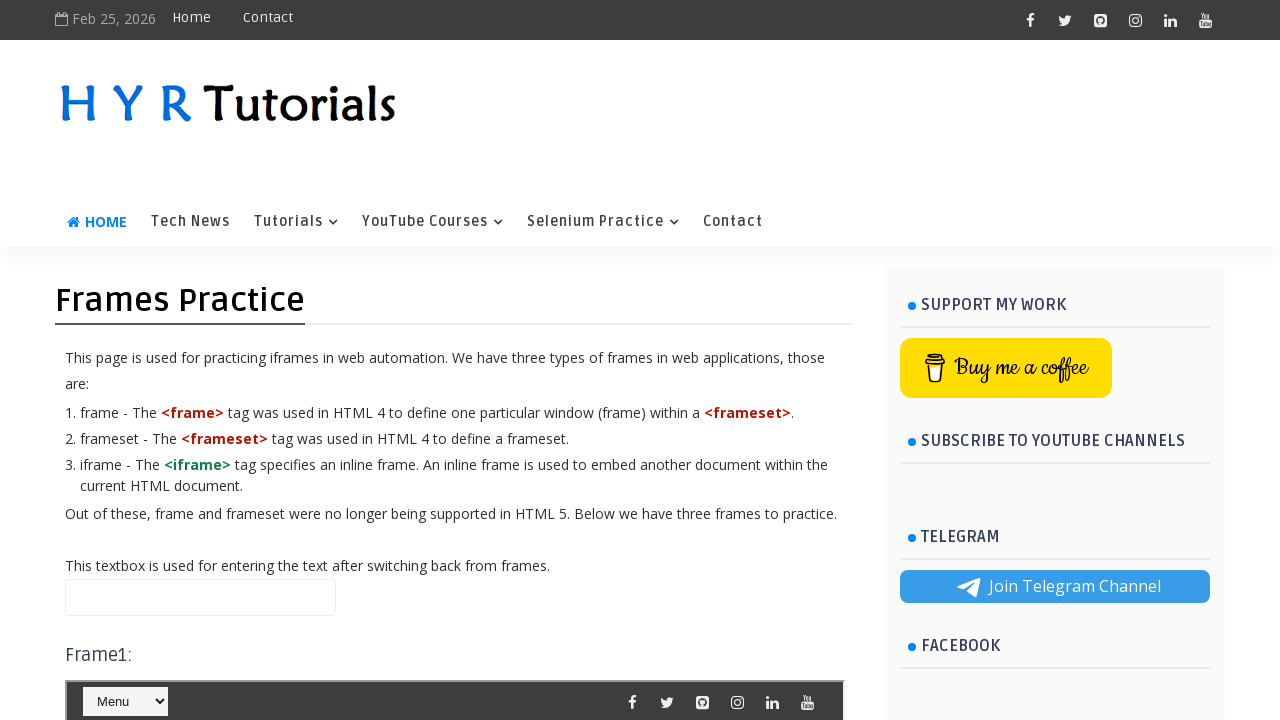

Filled name field with 'bharani' on #name
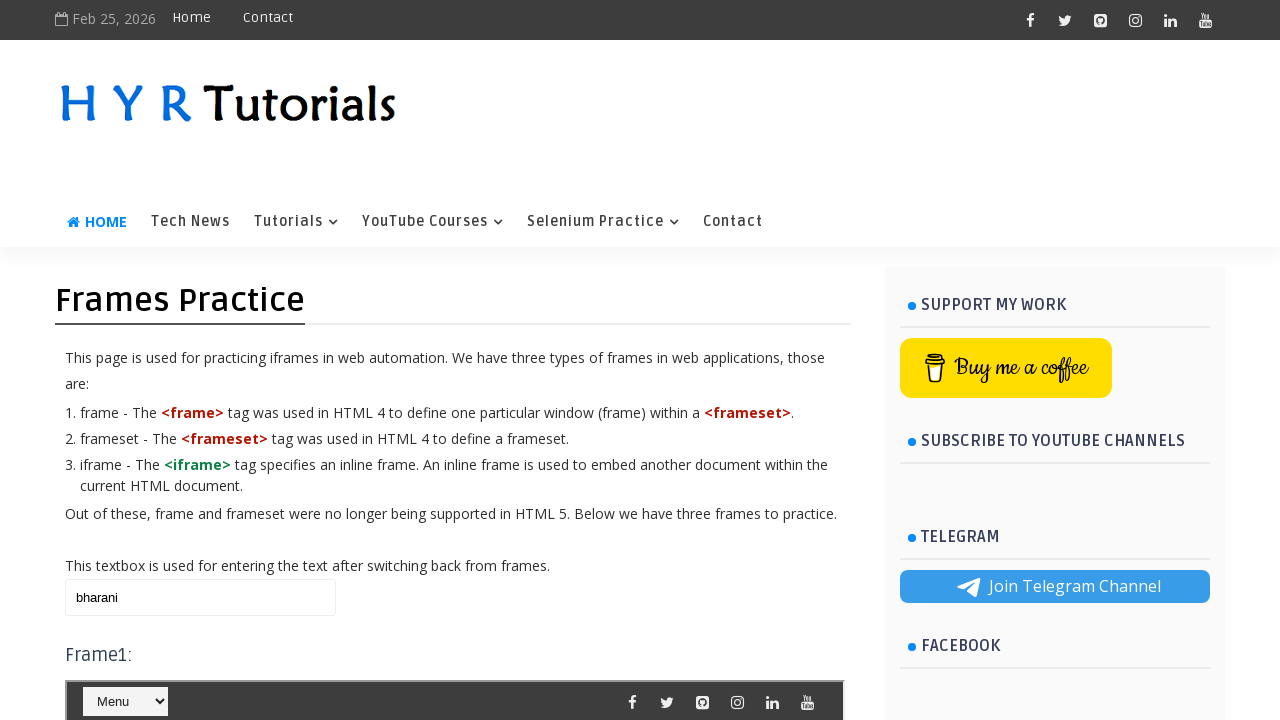

Located iframe with id 'frm1'
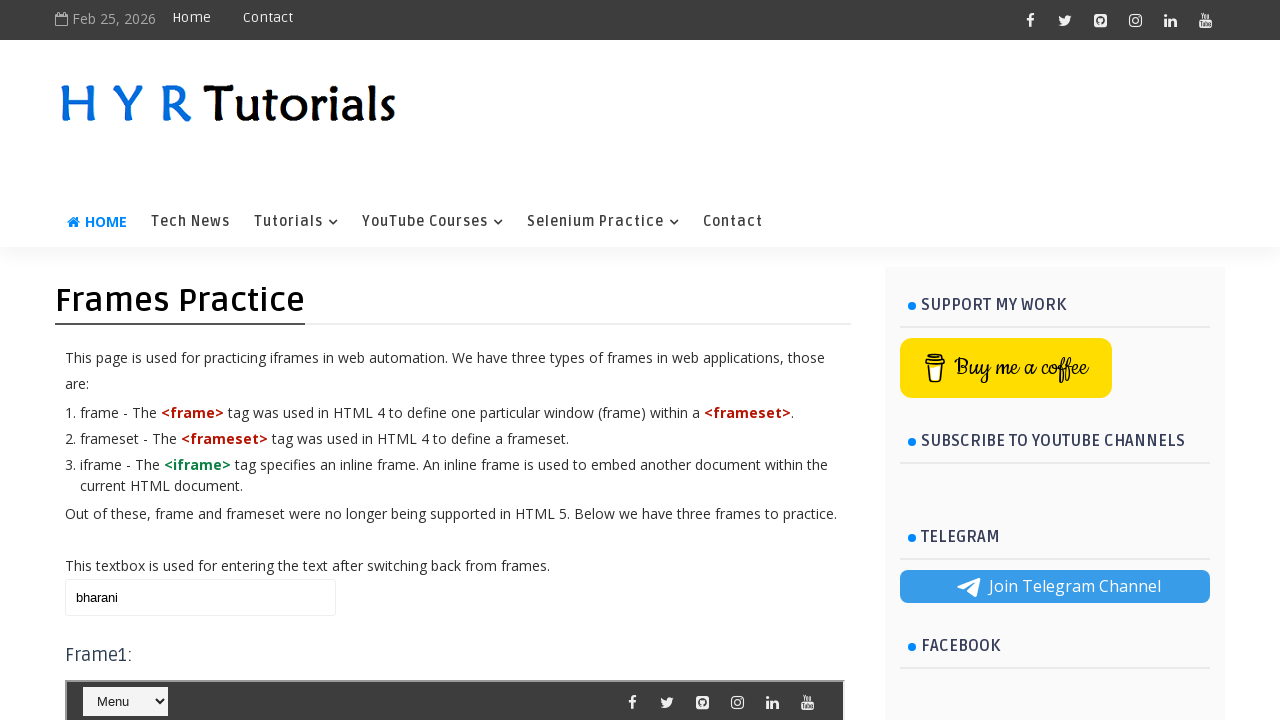

Selected 'Java' from dropdown in iframe on #frm1 >> internal:control=enter-frame >> #course
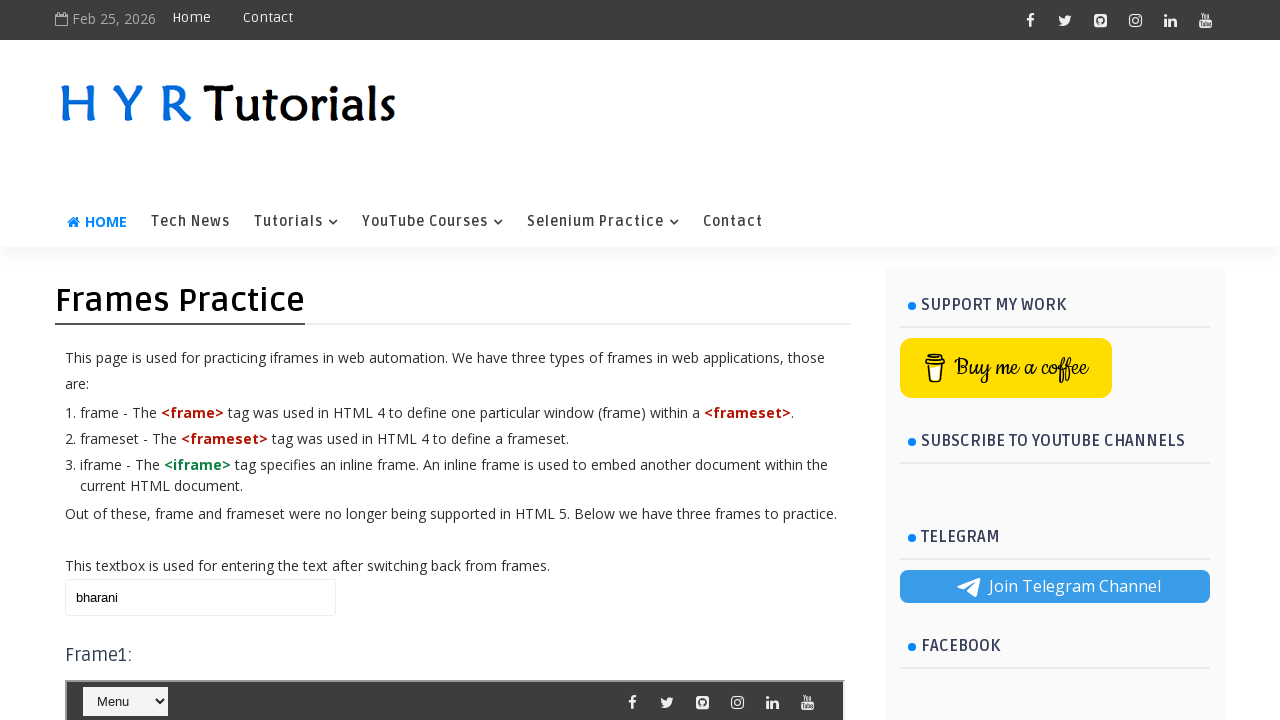

Filled name field with 'bharanidharan' on main frame on #name
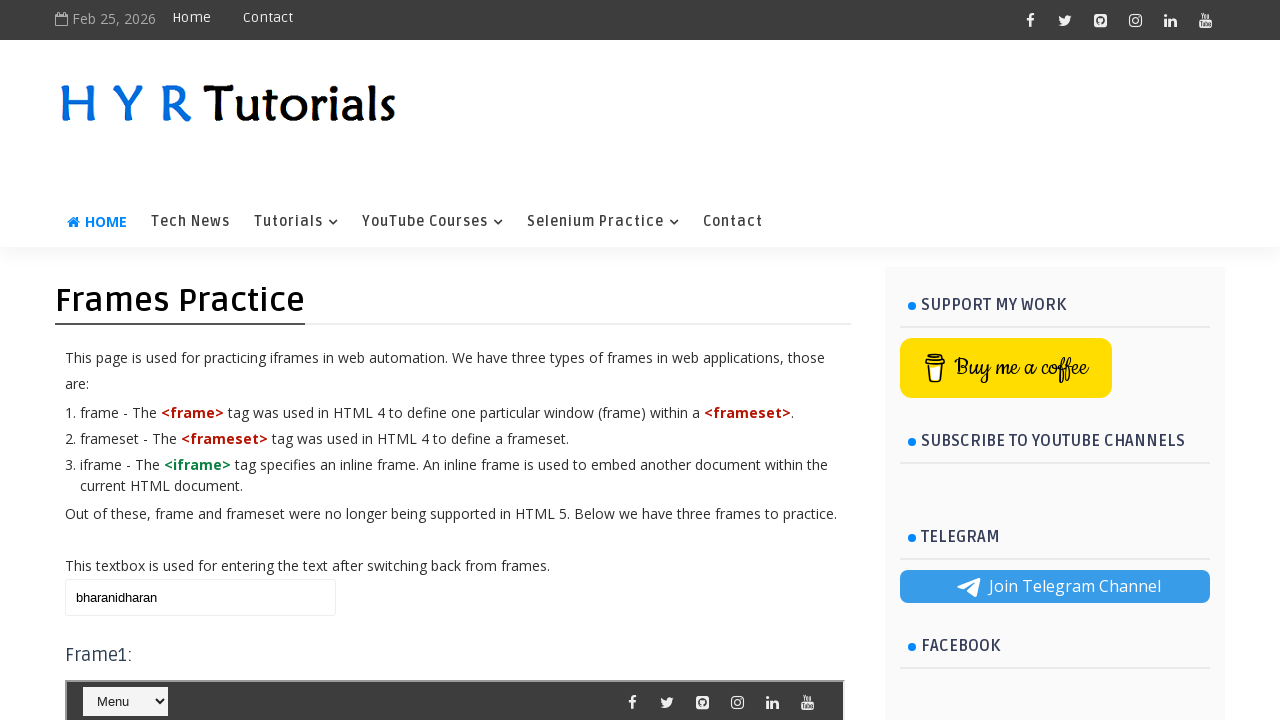

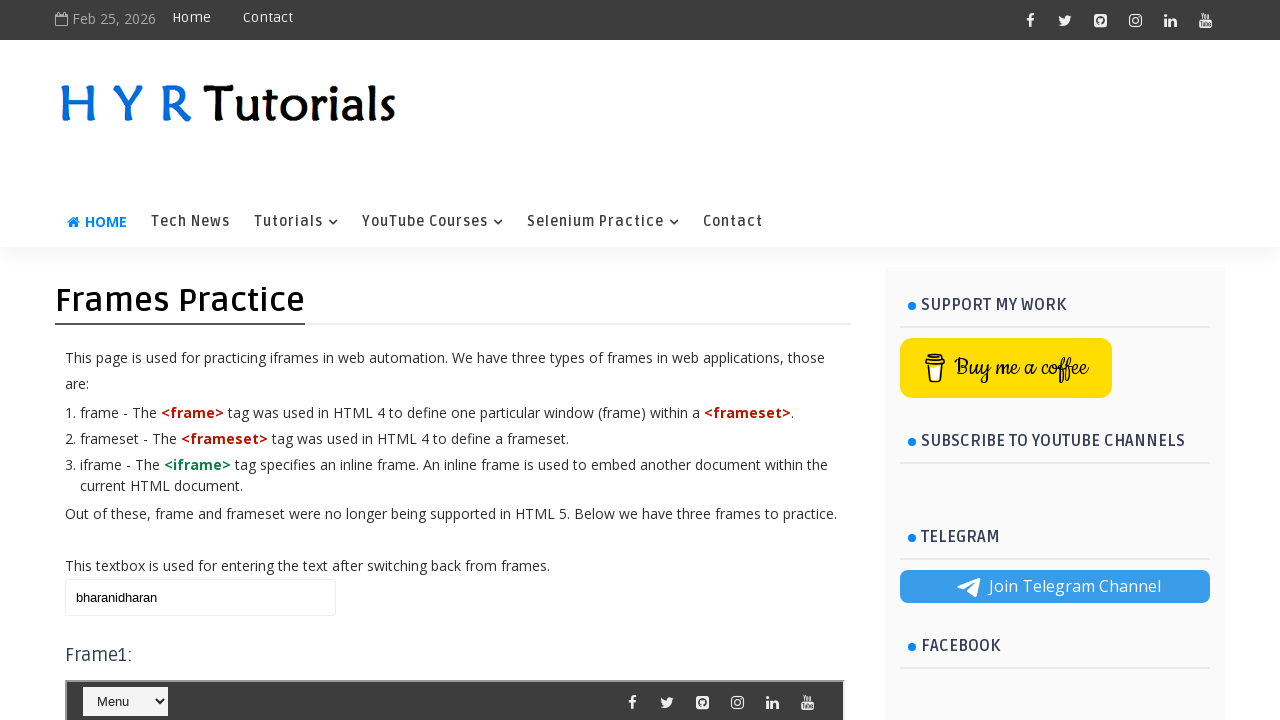